Tests HTML5 drag and drop functionality by dragging column A to column B and vice versa

Starting URL: https://automationfc.github.io/drag-drop-html5/

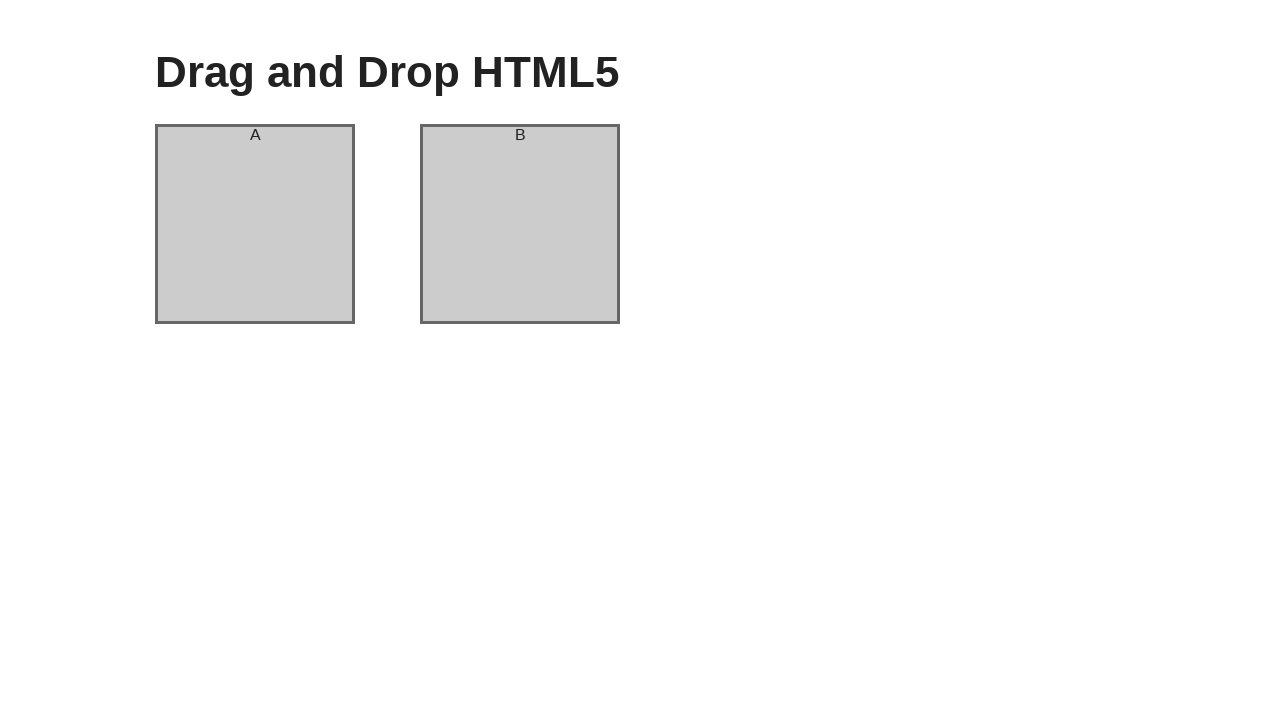

Located source column A element using XPath
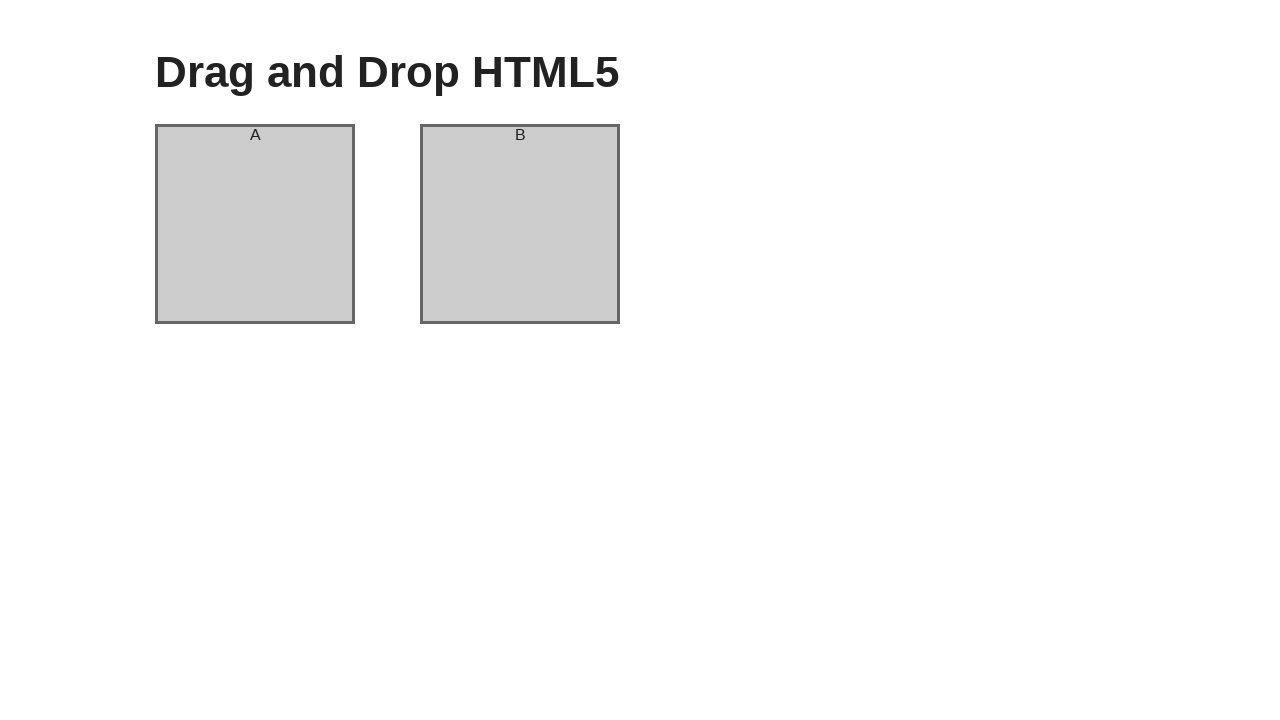

Located target column B element using XPath
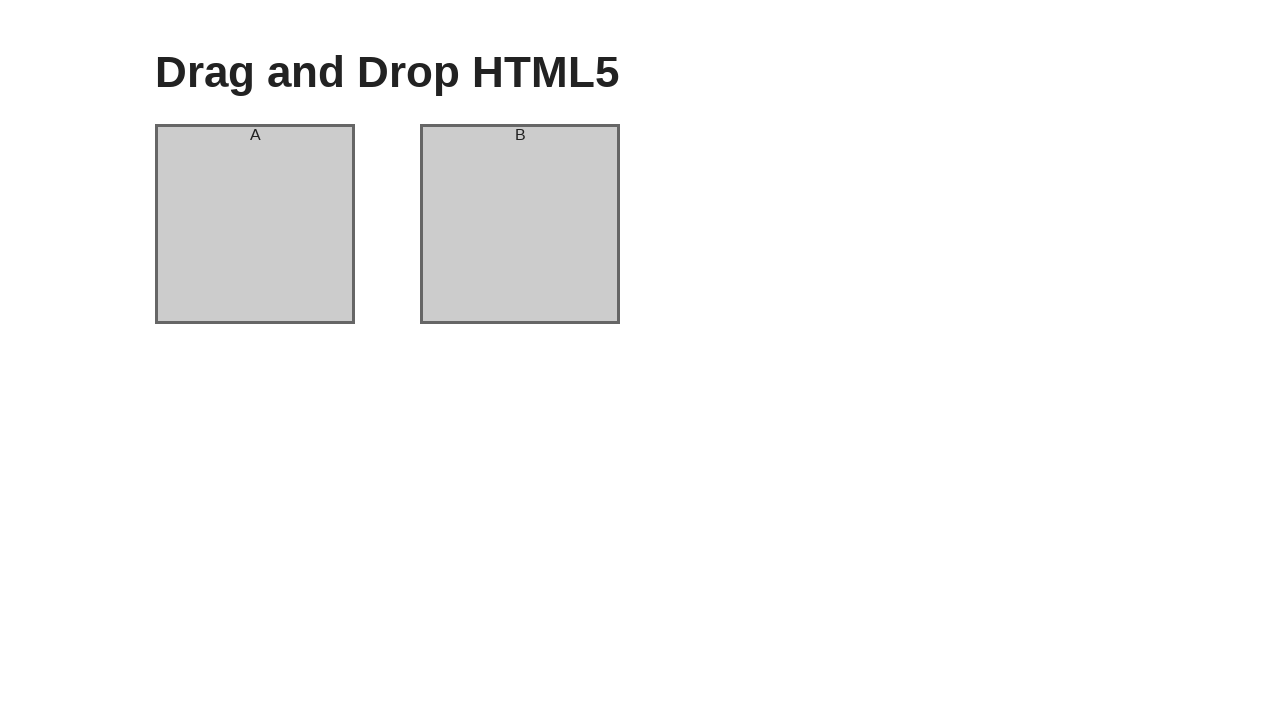

Dragged column A to column B at (520, 224)
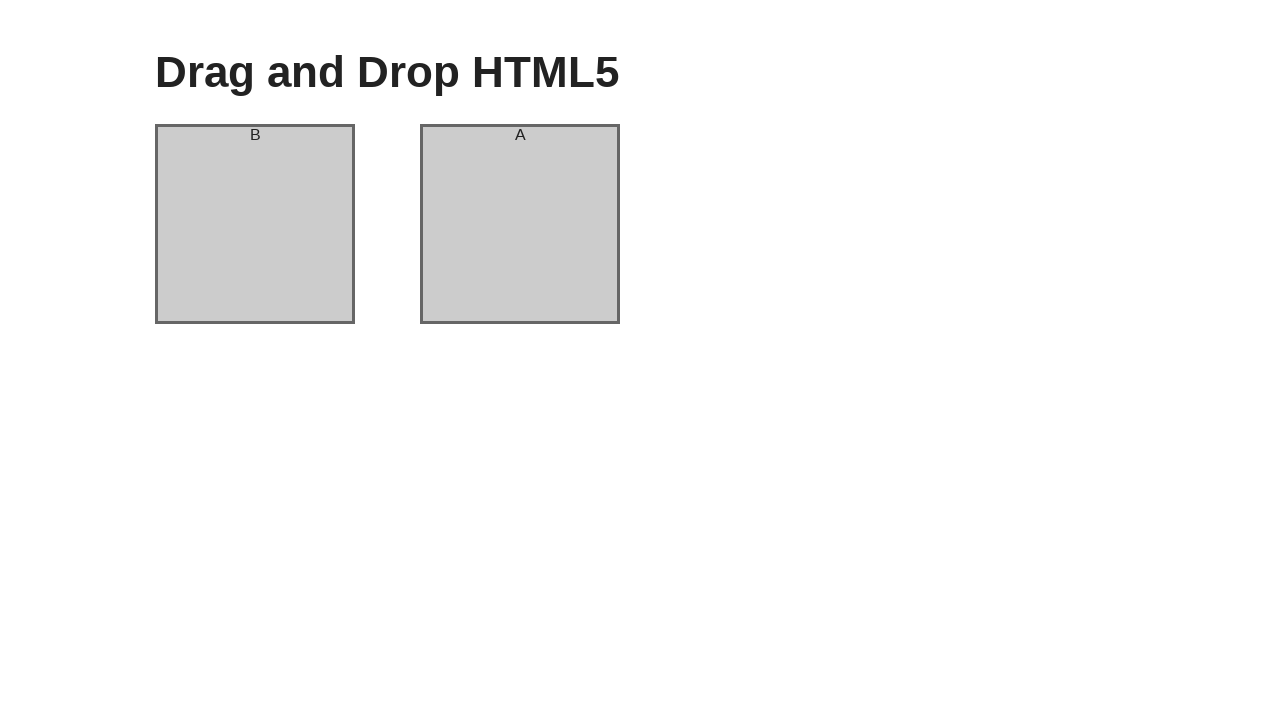

Verified column A now contains header 'B' - swap completed
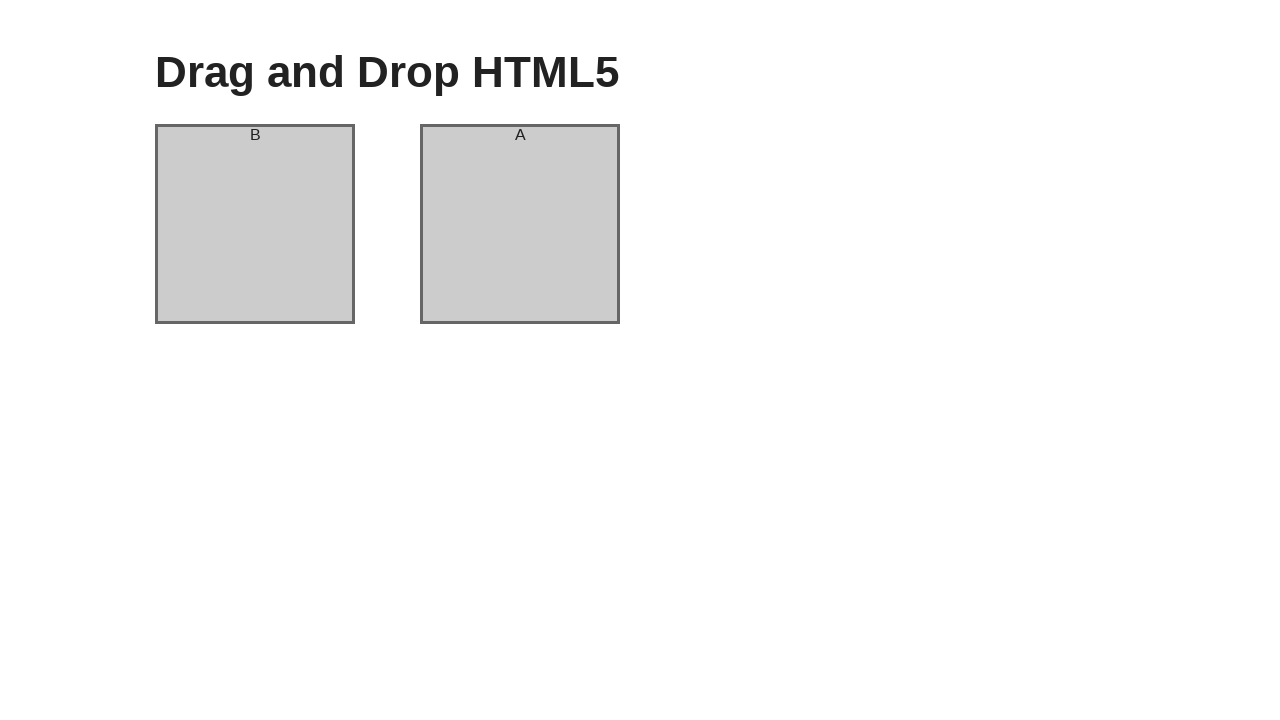

Dragged column back to original position at (520, 224)
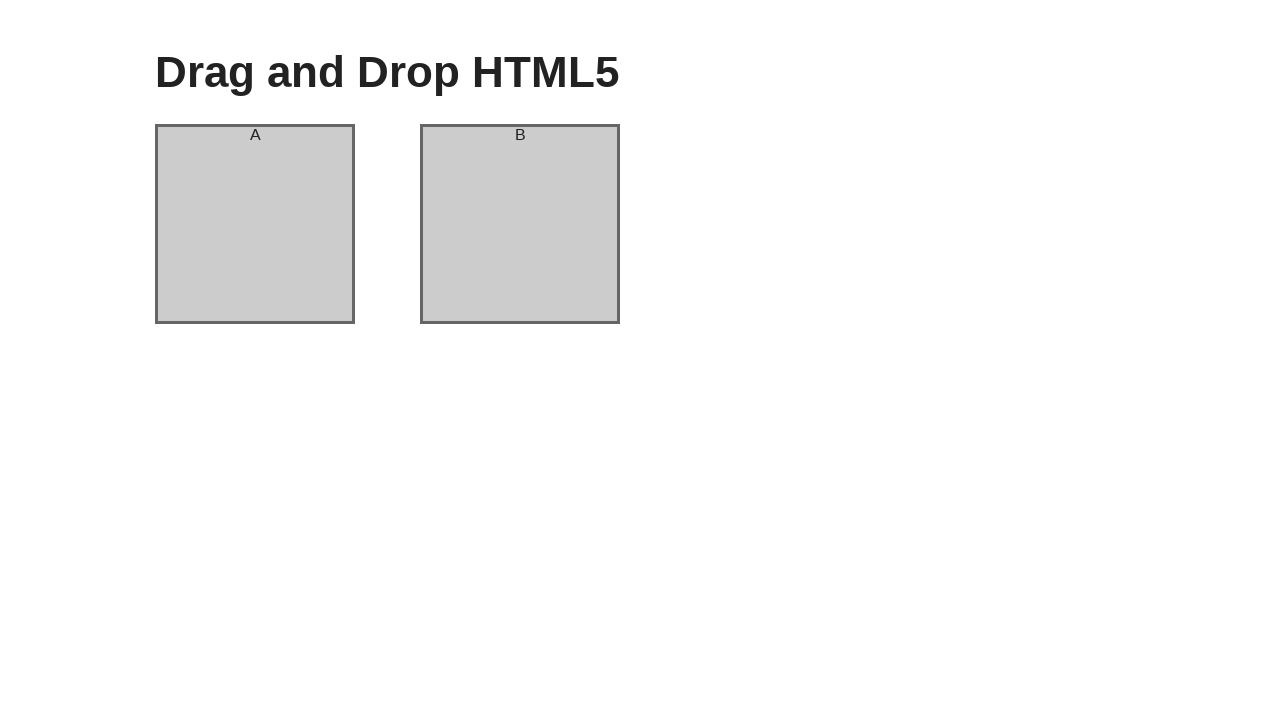

Verified column A now contains header 'A' - swap back completed
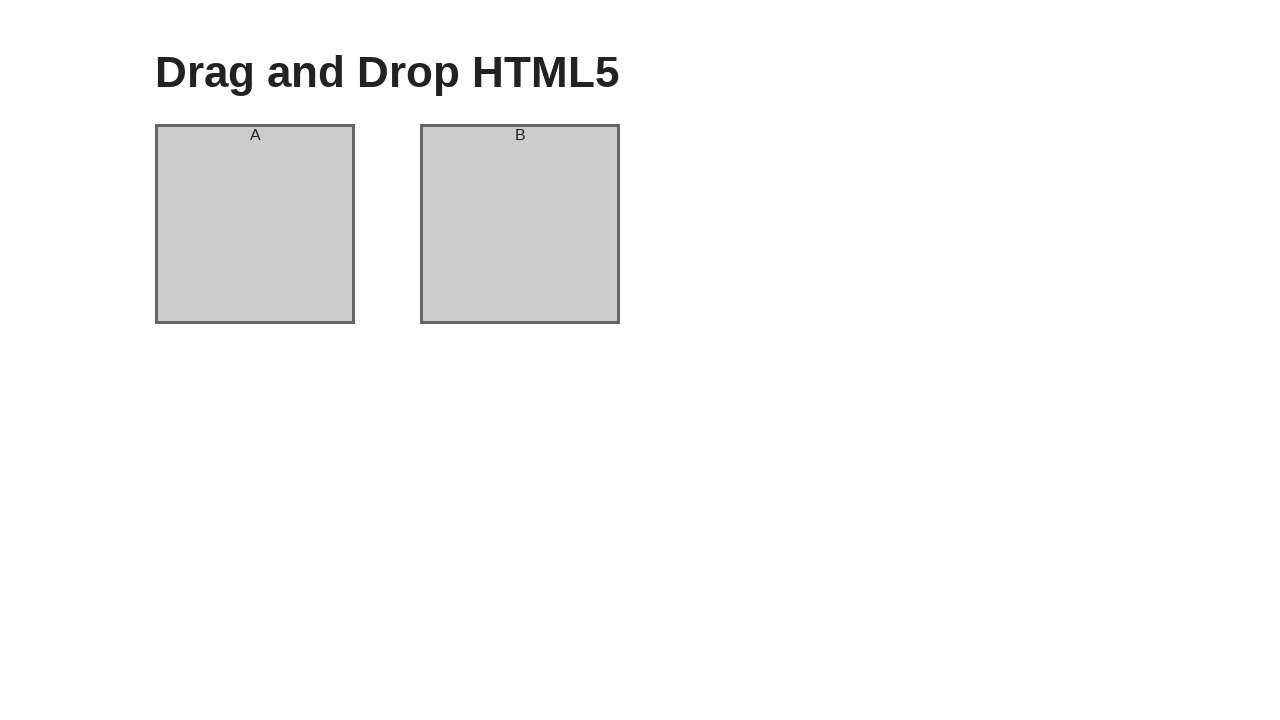

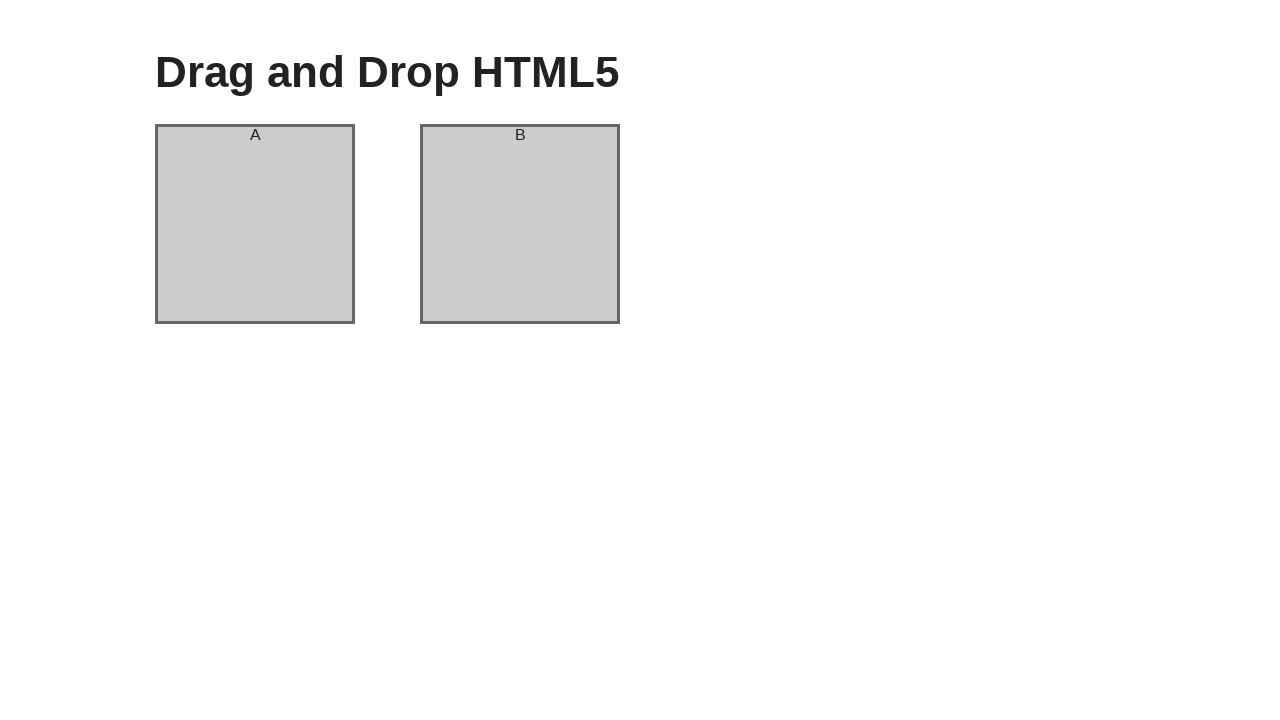